Tests drag and drop functionality on jQuery UI demo page by dragging an element and dropping it onto a target area

Starting URL: http://jqueryui.com/droppable/

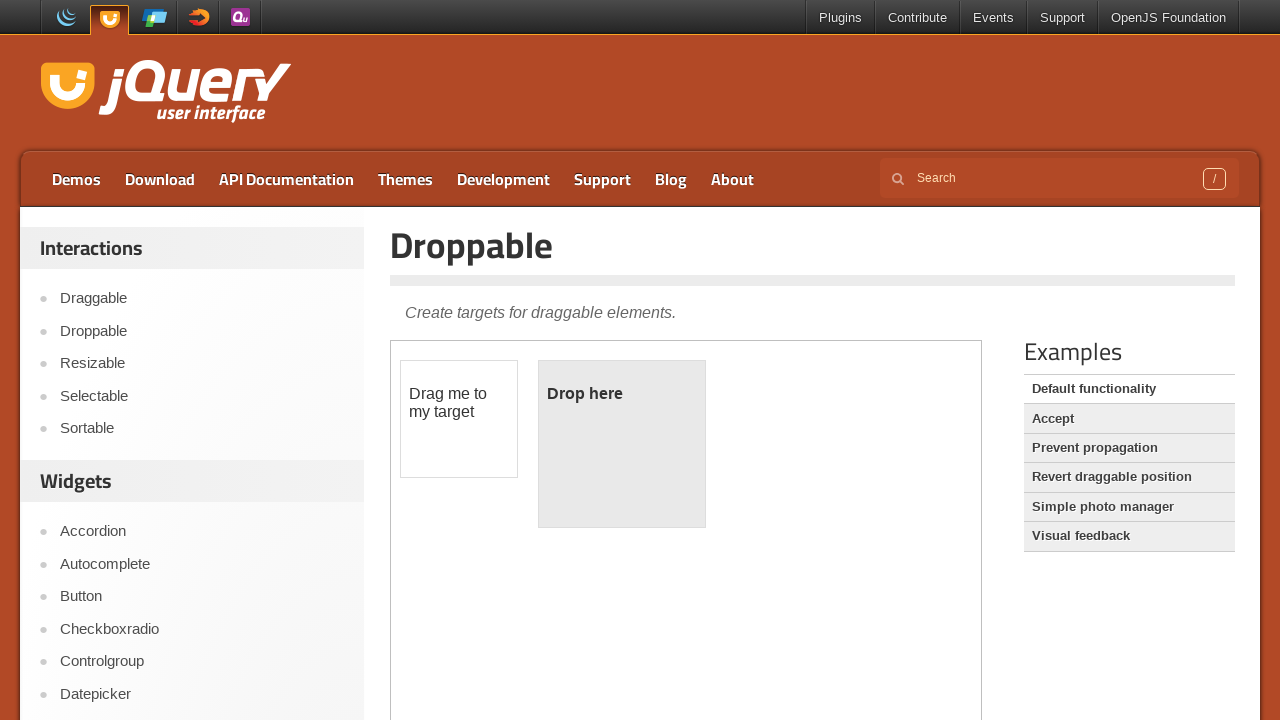

Located the first iframe containing the drag-drop demo
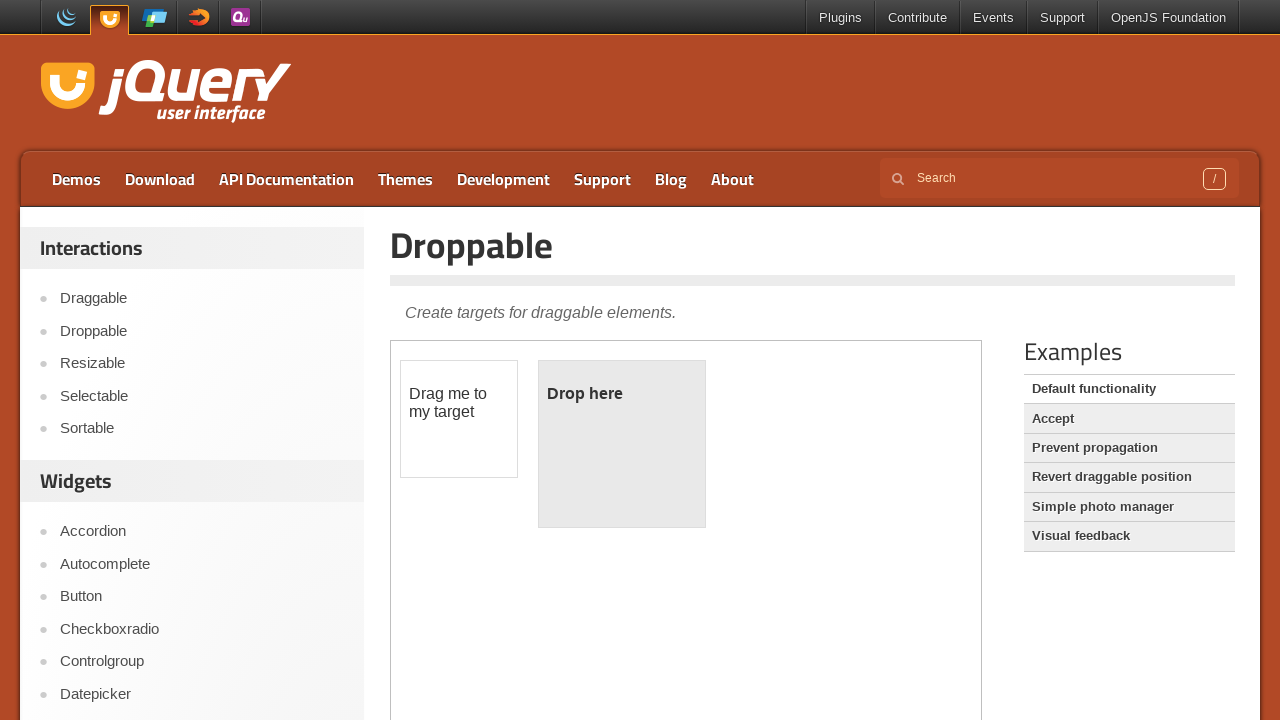

Selected iframe frame object
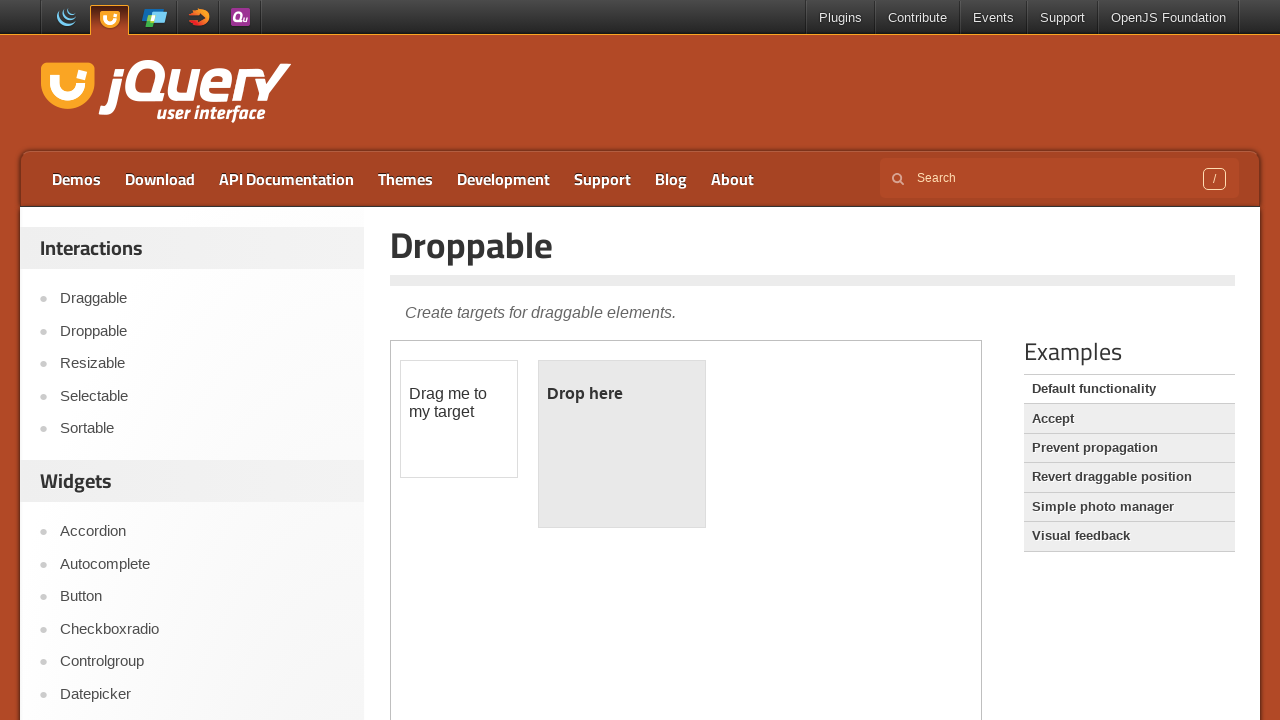

Located the draggable element with id 'draggable'
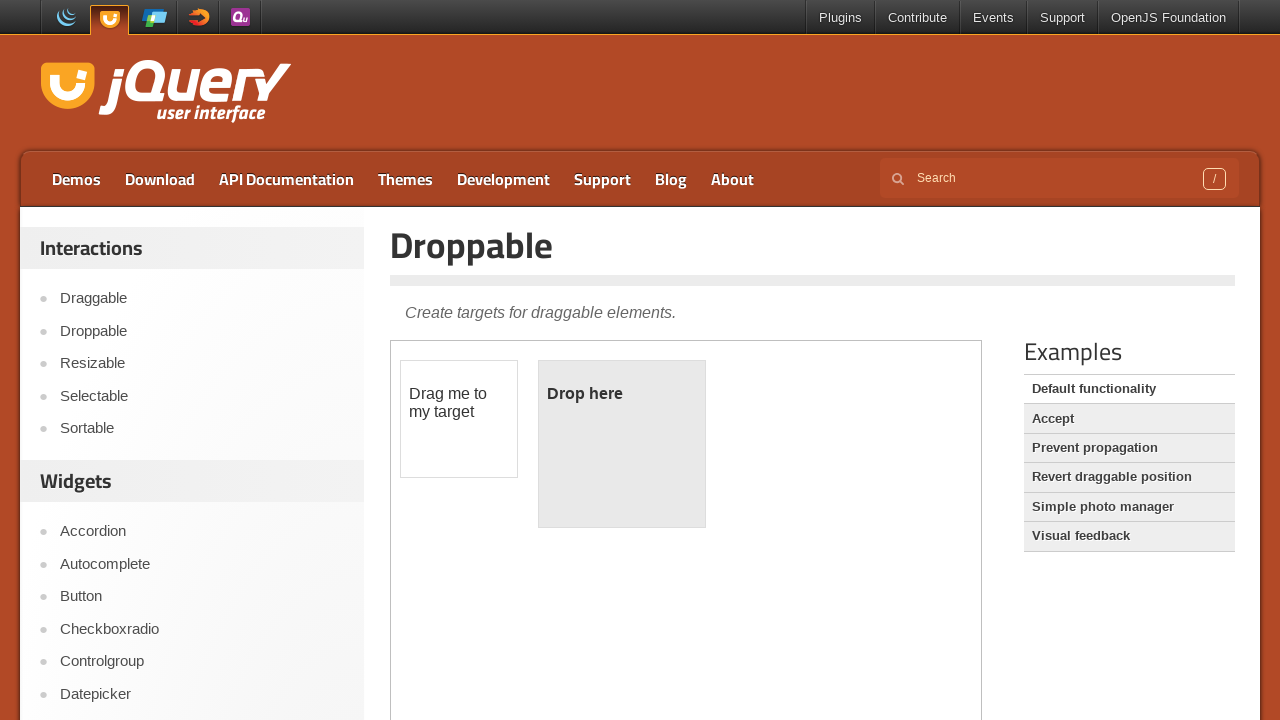

Located the droppable target element with id 'droppable'
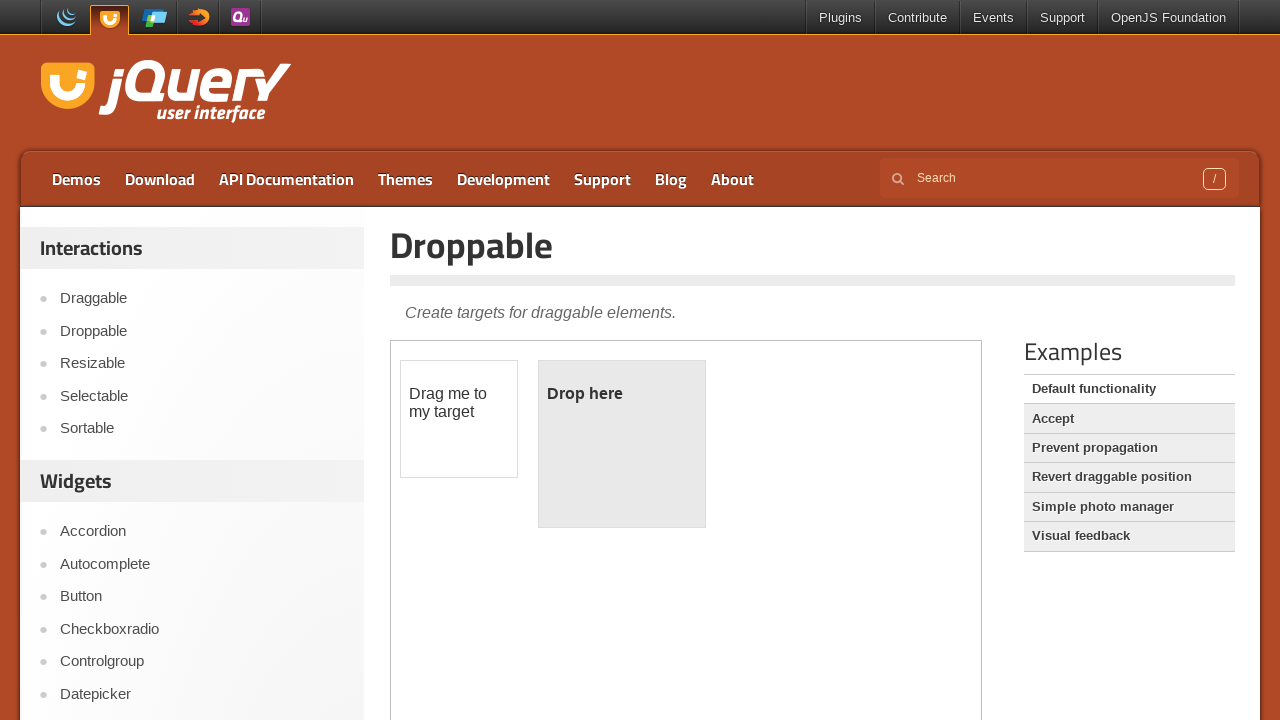

Dragged and dropped the draggable element onto the droppable target at (622, 444)
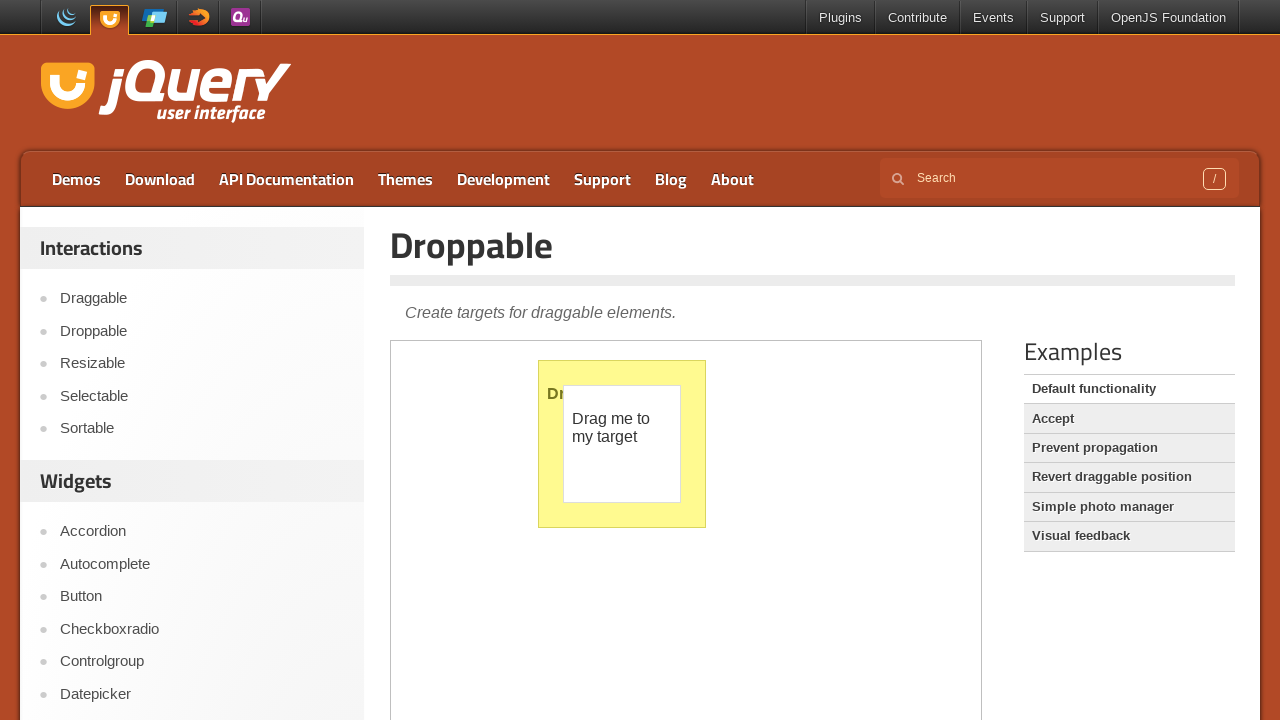

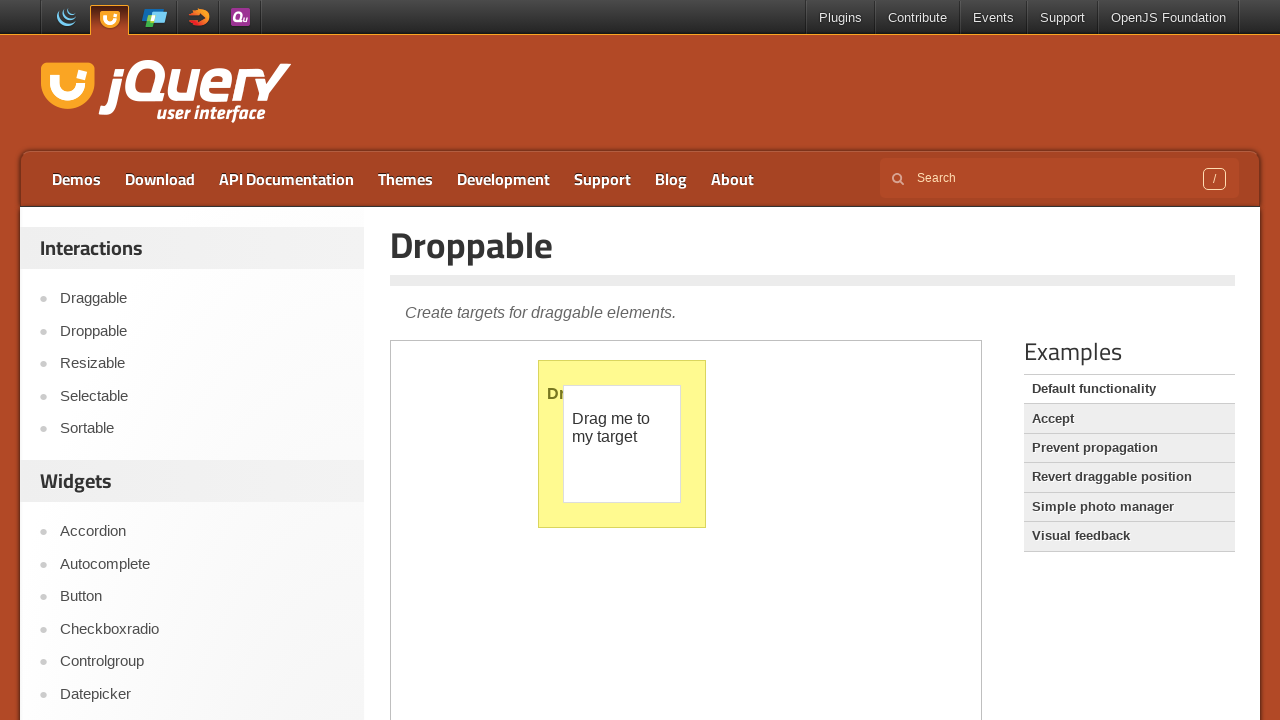